Tests the add/remove elements functionality by clicking to add an element and then clicking to delete it

Starting URL: https://the-internet.herokuapp.com/

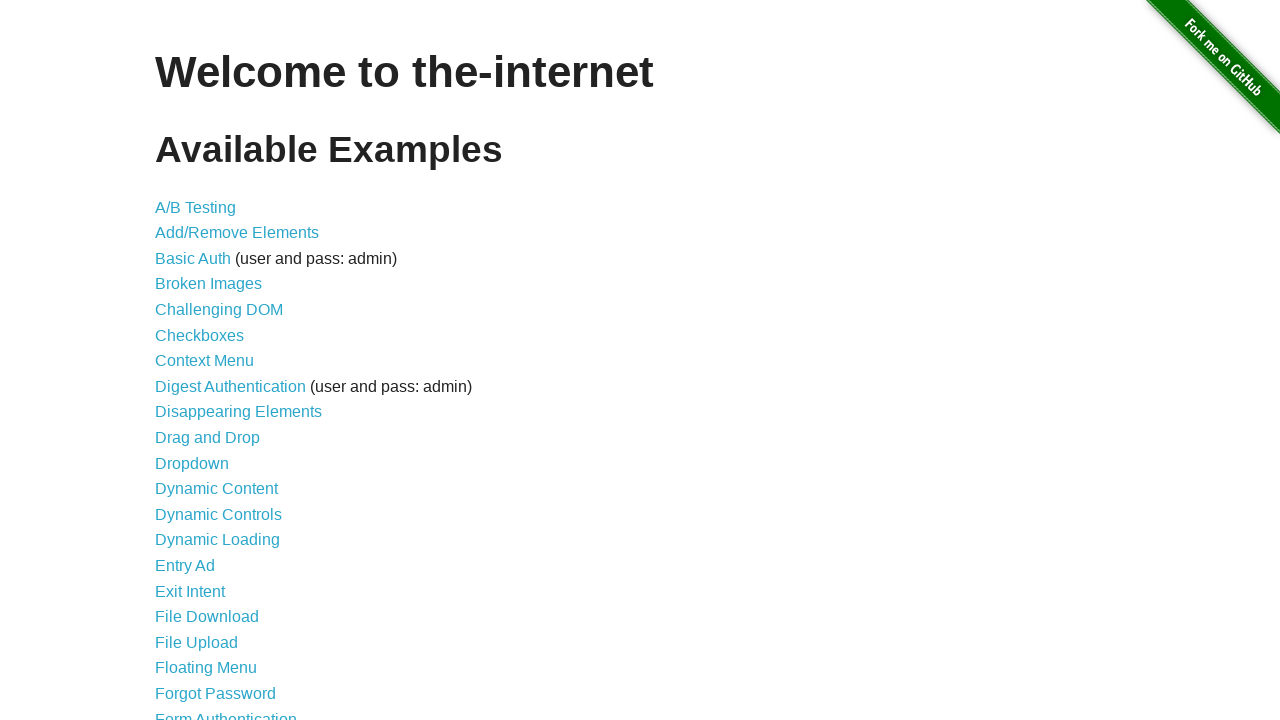

Clicked link to navigate to add/remove elements page at (237, 233) on xpath=//a[@href='/add_remove_elements/']
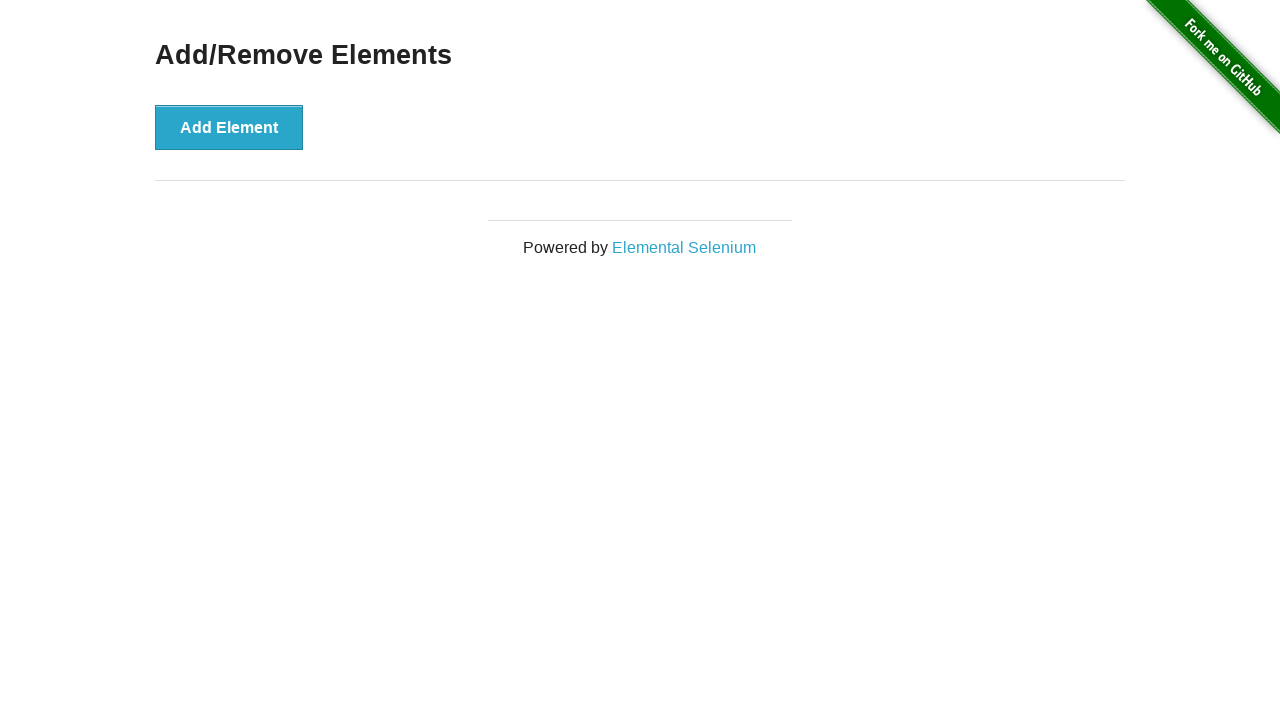

Clicked Add Element button to add a new element at (229, 127) on xpath=//button[@onclick='addElement()']
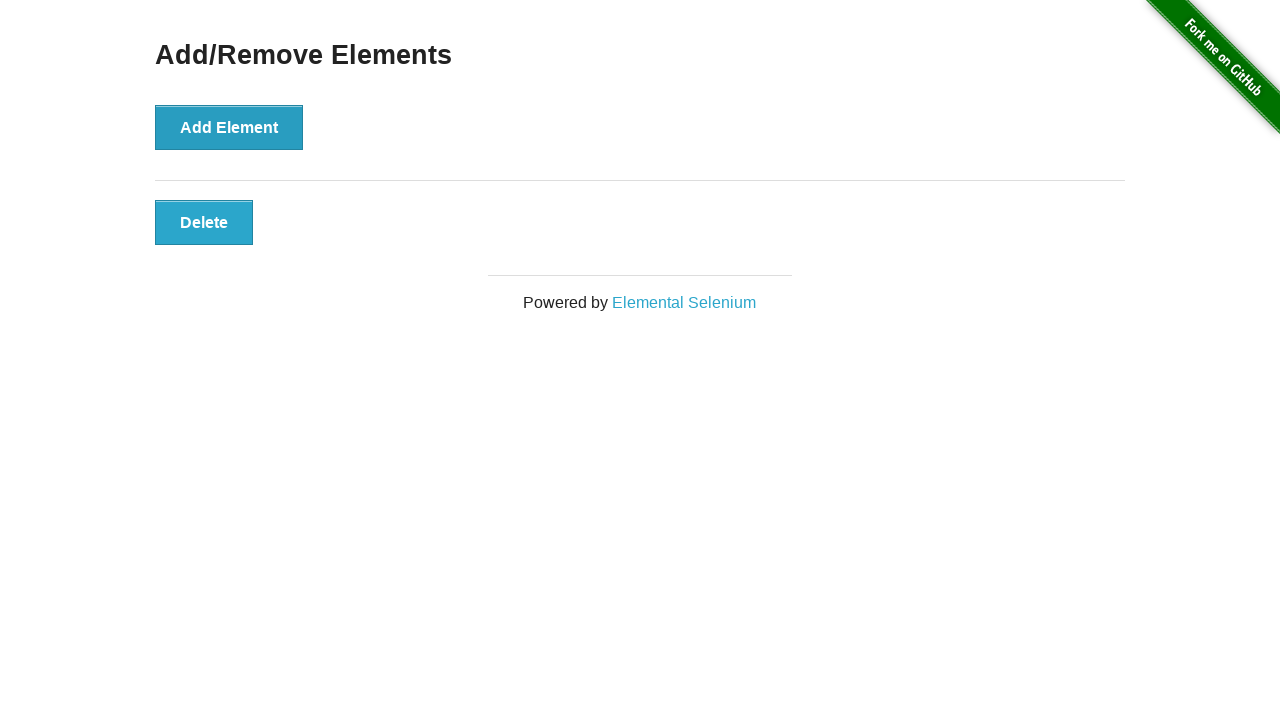

Clicked Delete button to remove the added element at (204, 222) on xpath=//button[@class='added-manually']
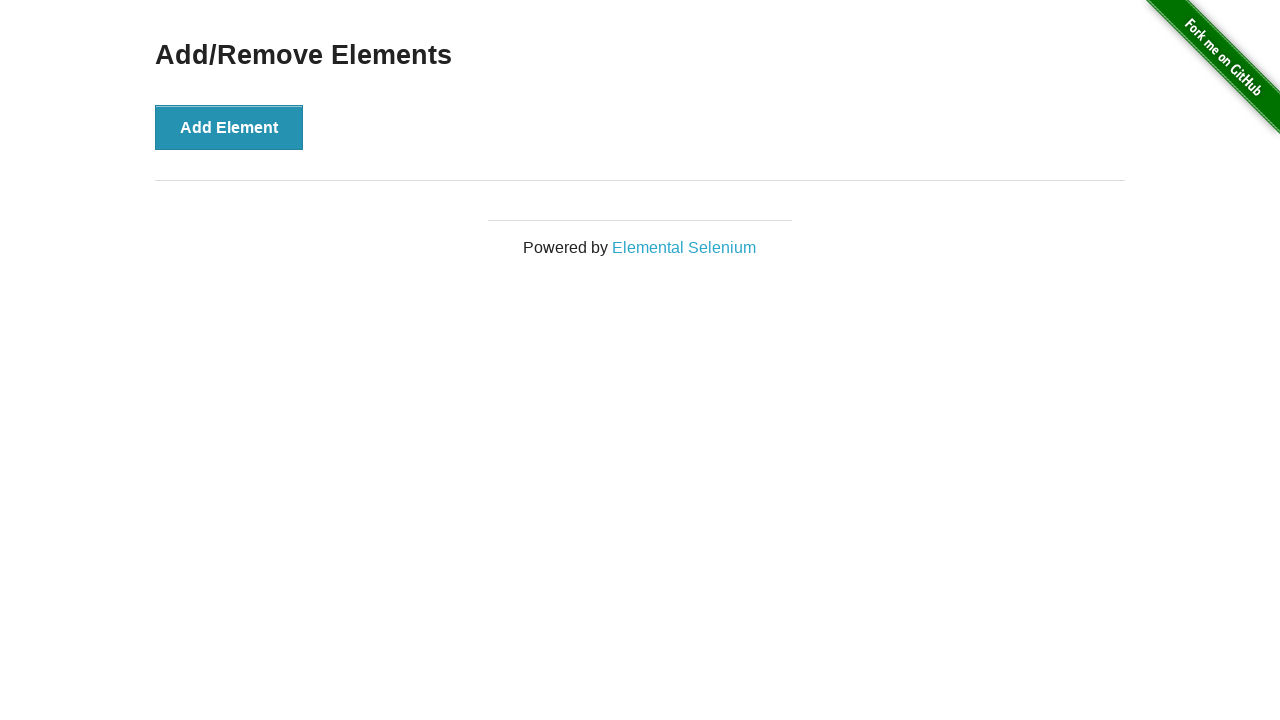

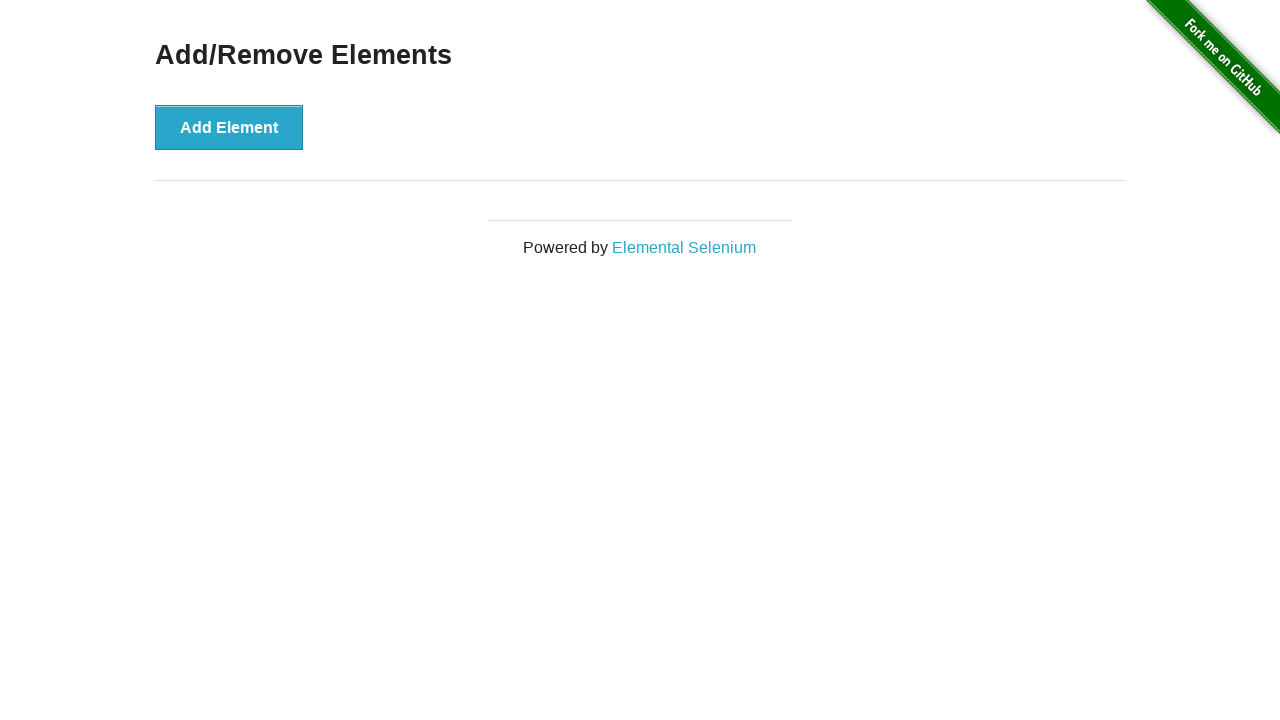